Tests various button types on a buttons demo page by clicking each button including primary, success, info, warning, danger, link buttons, button groups, and a dropdown menu with its options.

Starting URL: http://formy-project.herokuapp.com/buttons

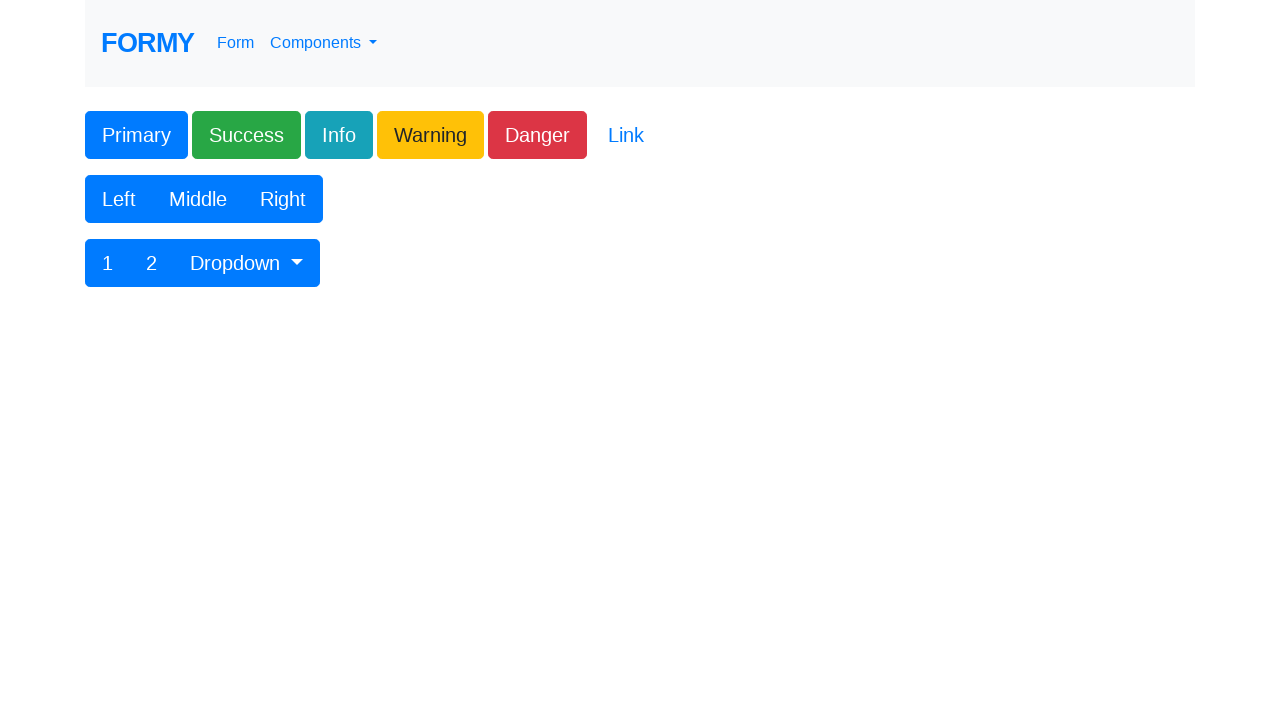

Clicked Primary button at (136, 135) on xpath=//button[contains(.,'Primary')]
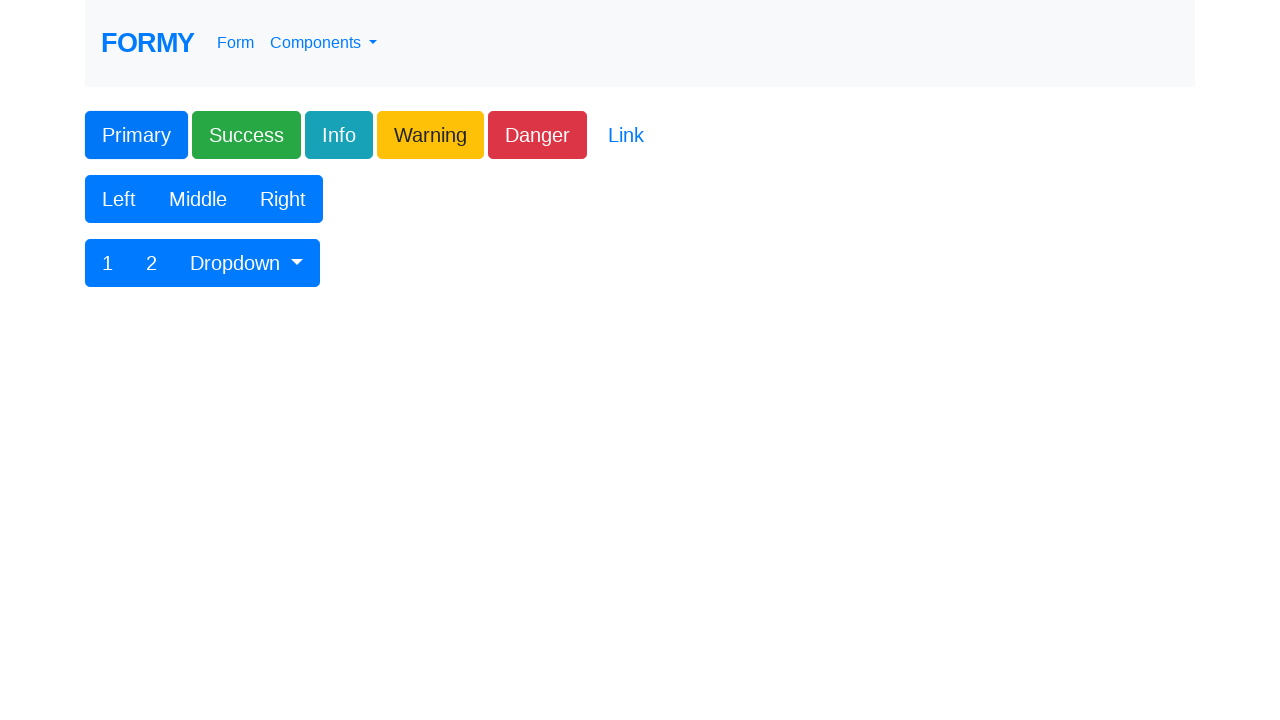

Clicked Success button at (246, 135) on button.btn.btn-lg.btn-success
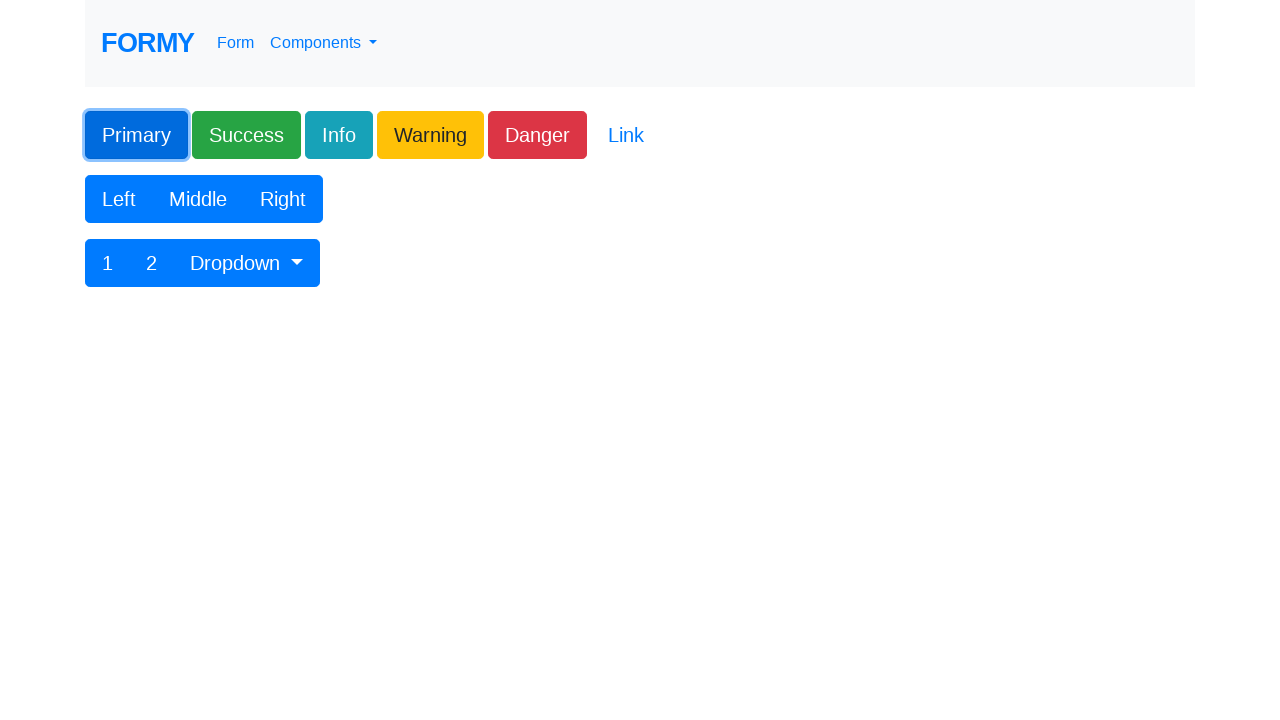

Clicked Info button at (339, 135) on button.btn.btn-lg.btn-info
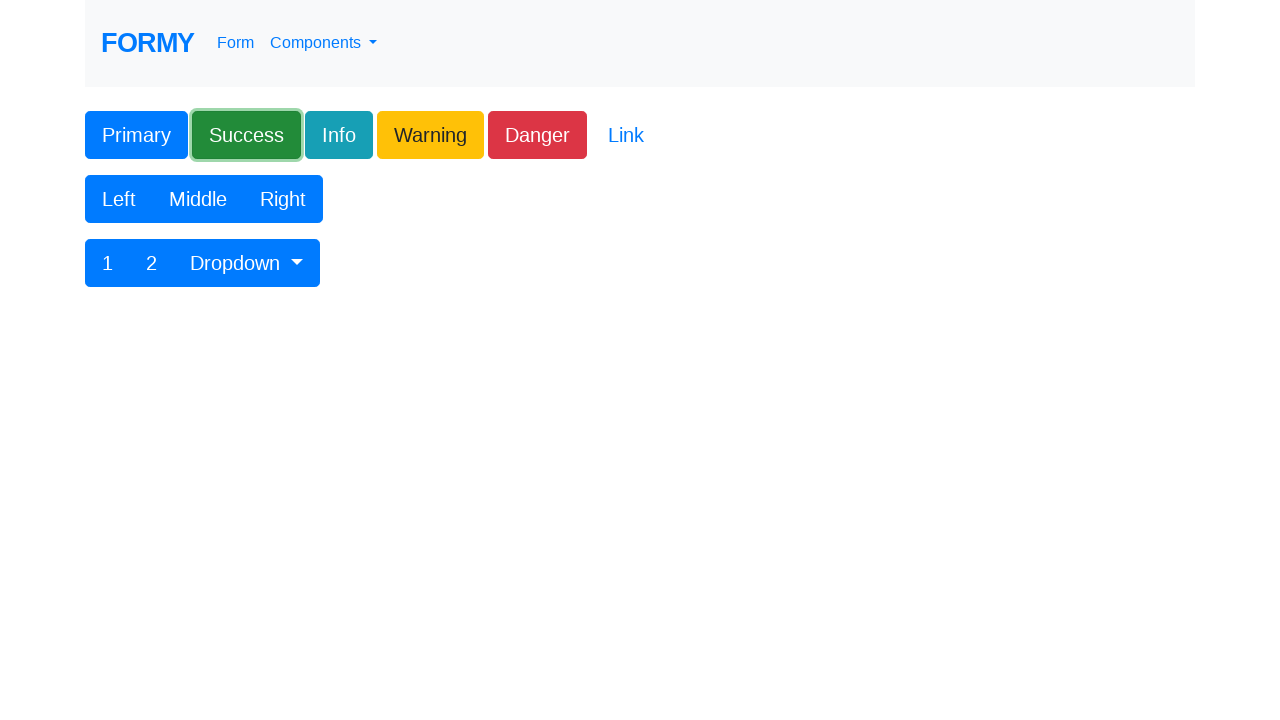

Clicked Warning button at (430, 135) on button.btn.btn-lg.btn-warning
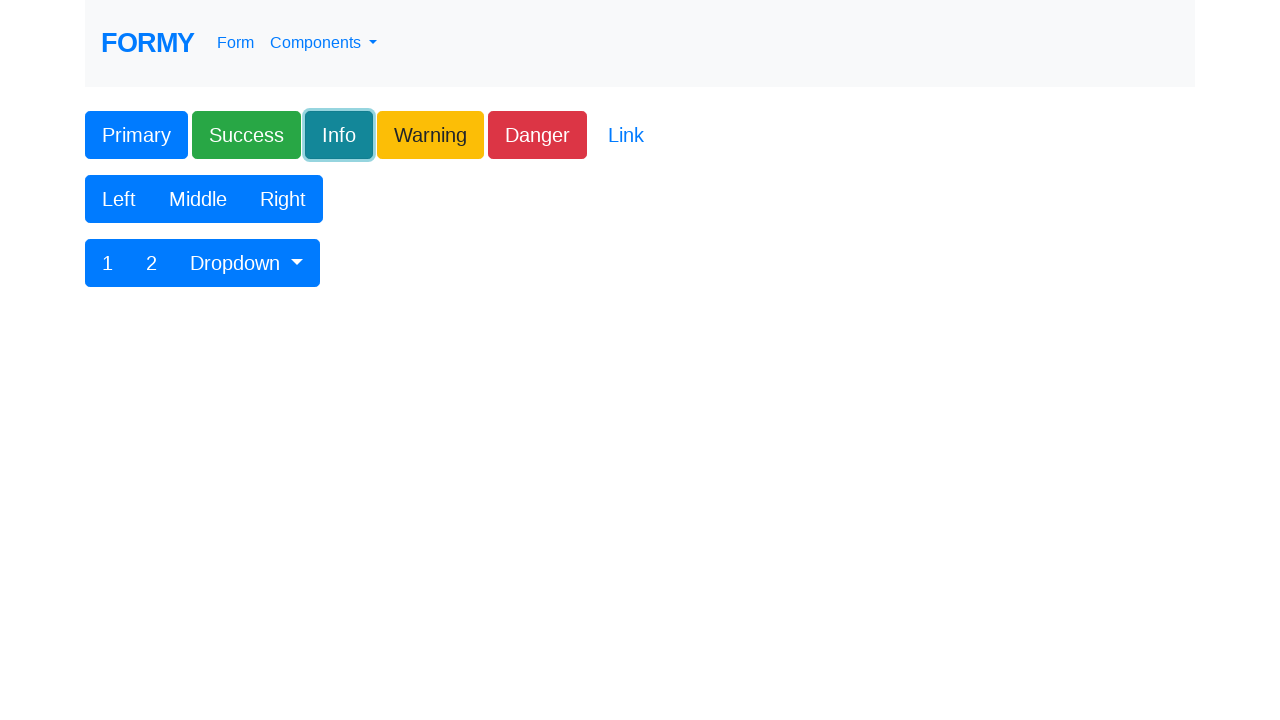

Clicked Danger button at (538, 135) on button.btn.btn-lg.btn-danger
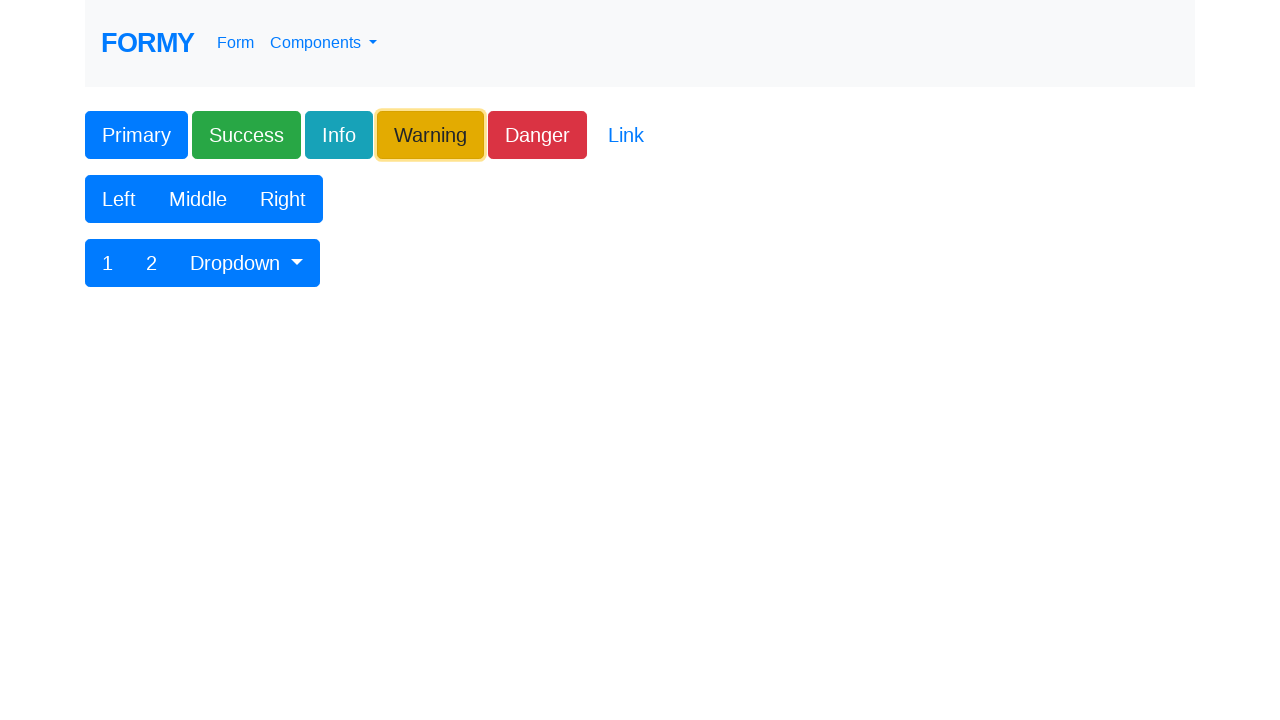

Clicked Link button at (626, 135) on button.btn.btn-lg.btn-link
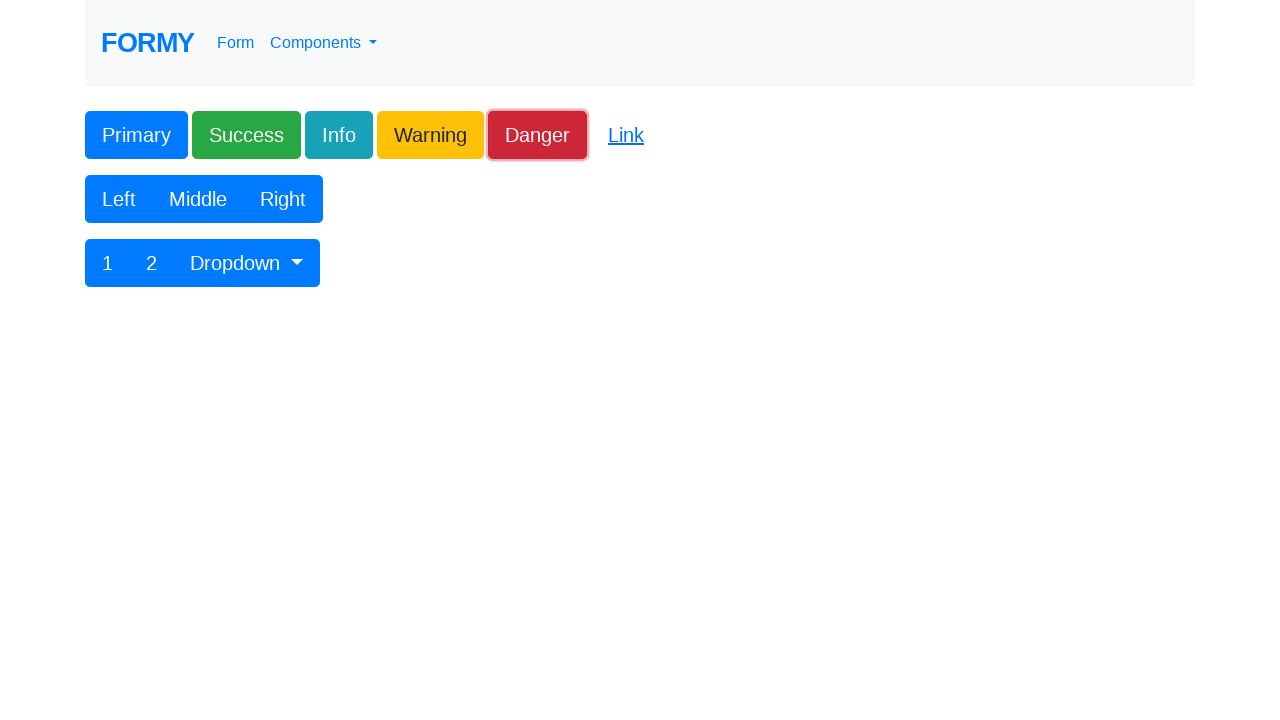

Clicked Left button in button group at (119, 199) on xpath=//button[contains(.,'Left')]
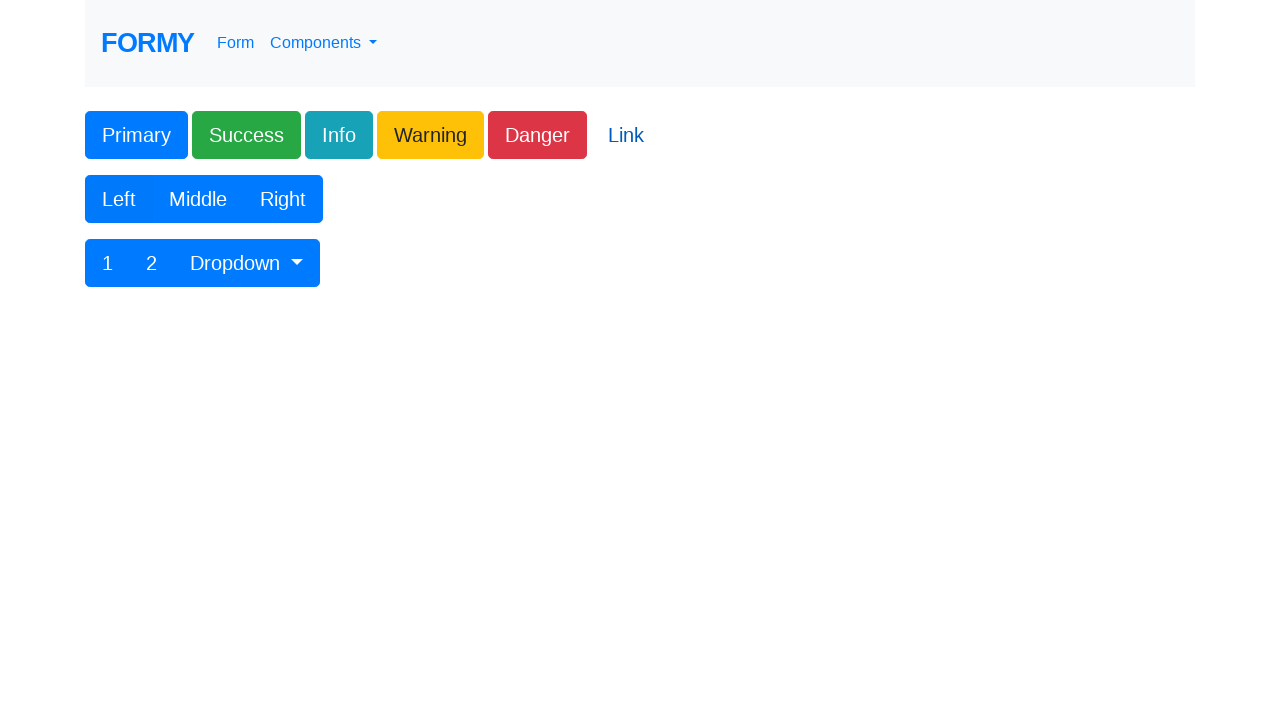

Clicked Middle button in button group at (198, 199) on xpath=//button[contains(.,'Middle')]
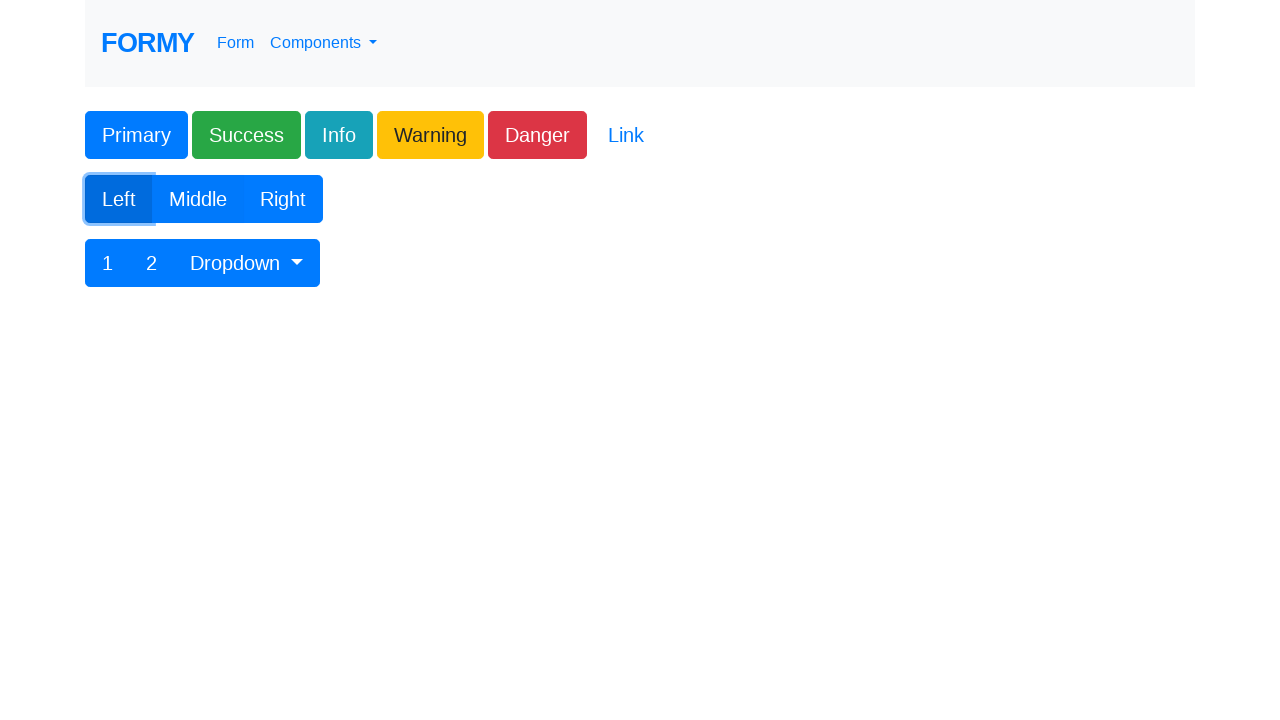

Clicked Right button in button group at (283, 199) on xpath=//button[contains(.,'Right')]
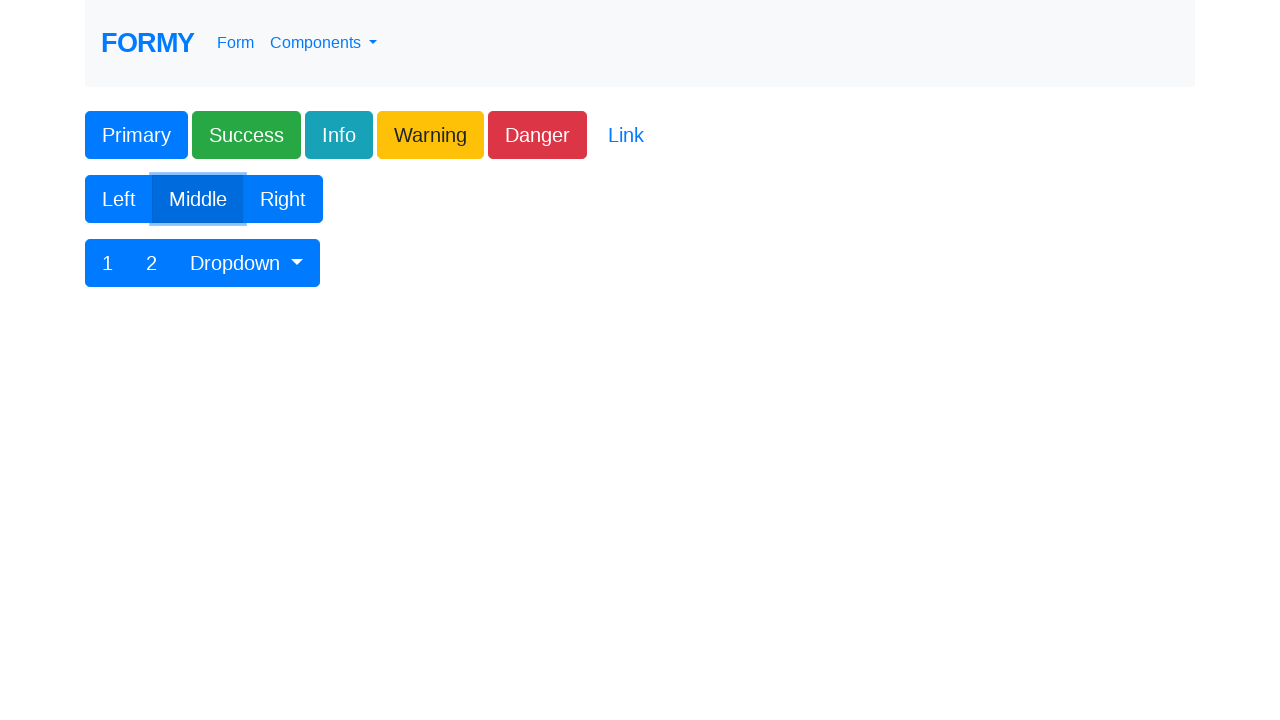

Clicked button 1 at (108, 263) on xpath=//button[contains(.,'1')]
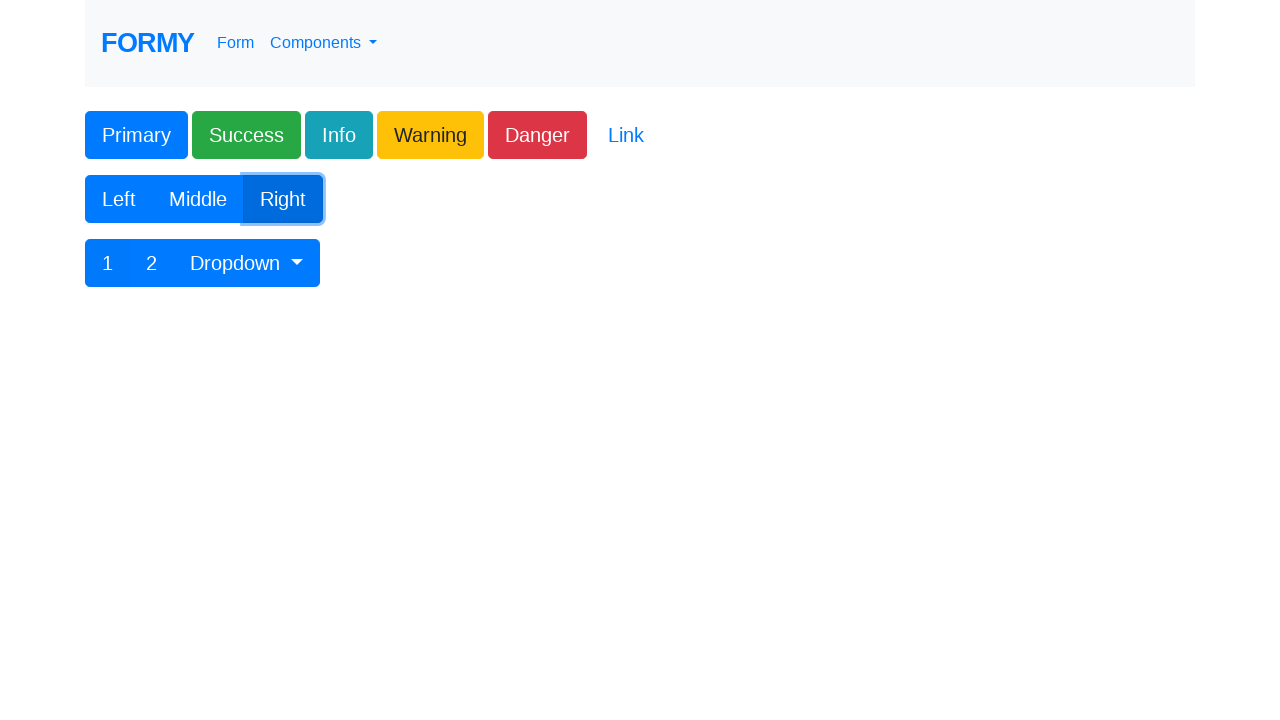

Clicked button 2 at (152, 263) on xpath=//button[contains(.,'2')]
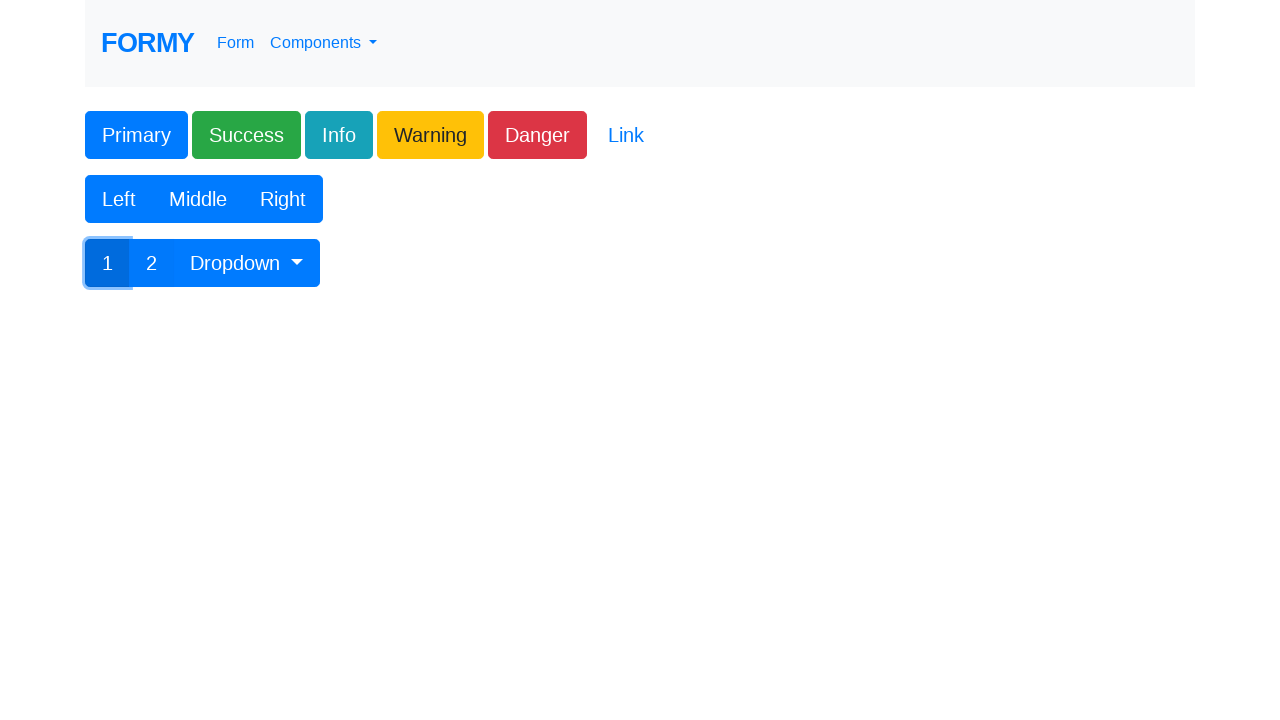

Clicked Dropdown button to open menu at (247, 263) on xpath=//button[contains(.,'Dropdown')]
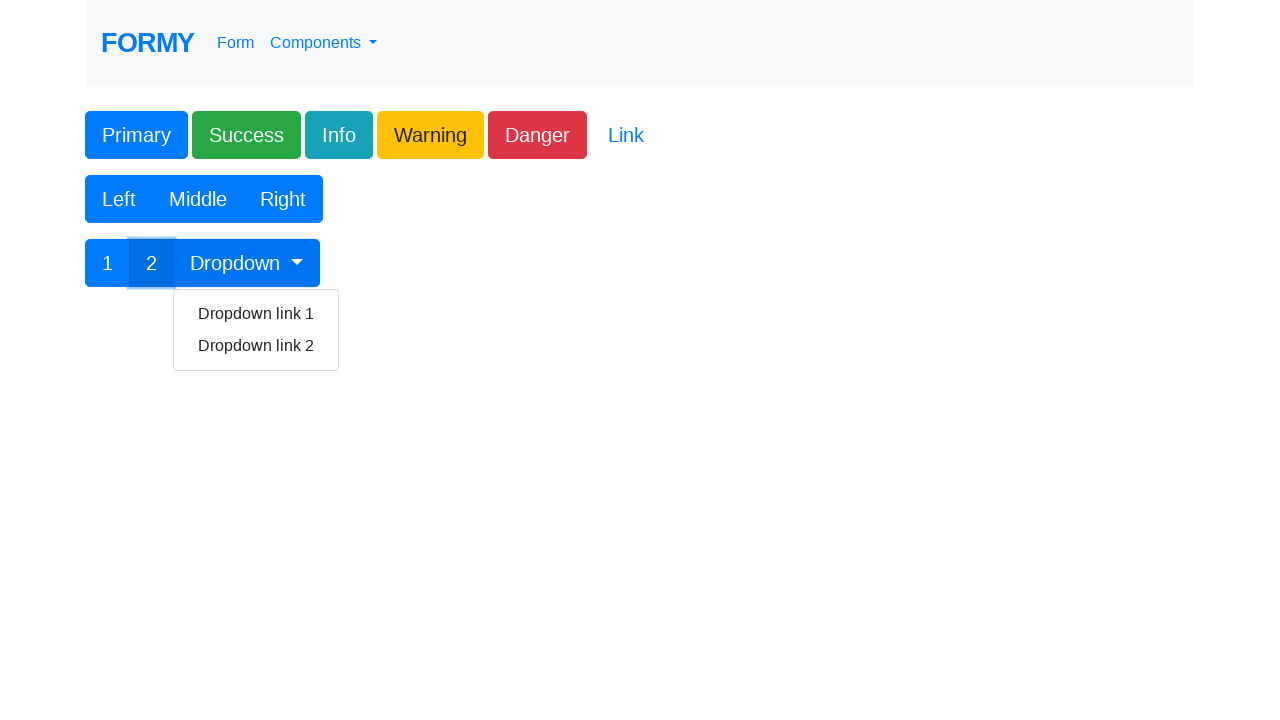

Dropdown menu appeared
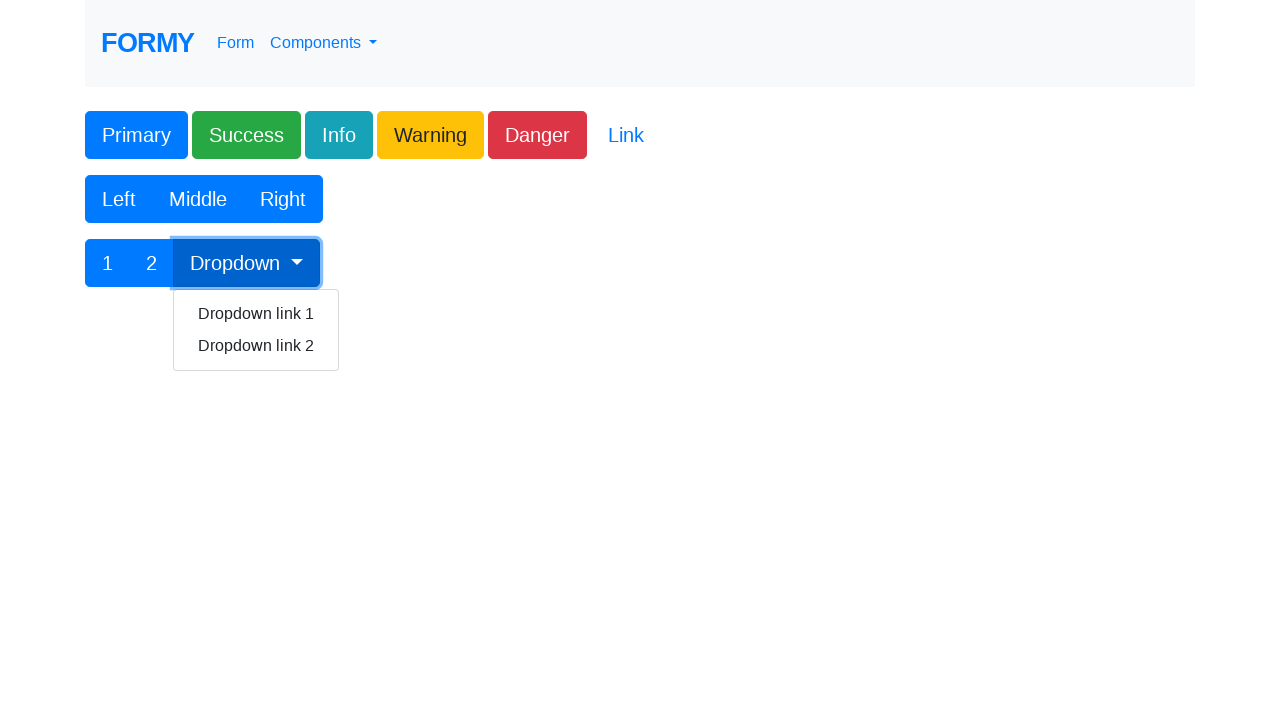

Clicked Dropdown link 1 at (256, 314) on text=Dropdown link 1
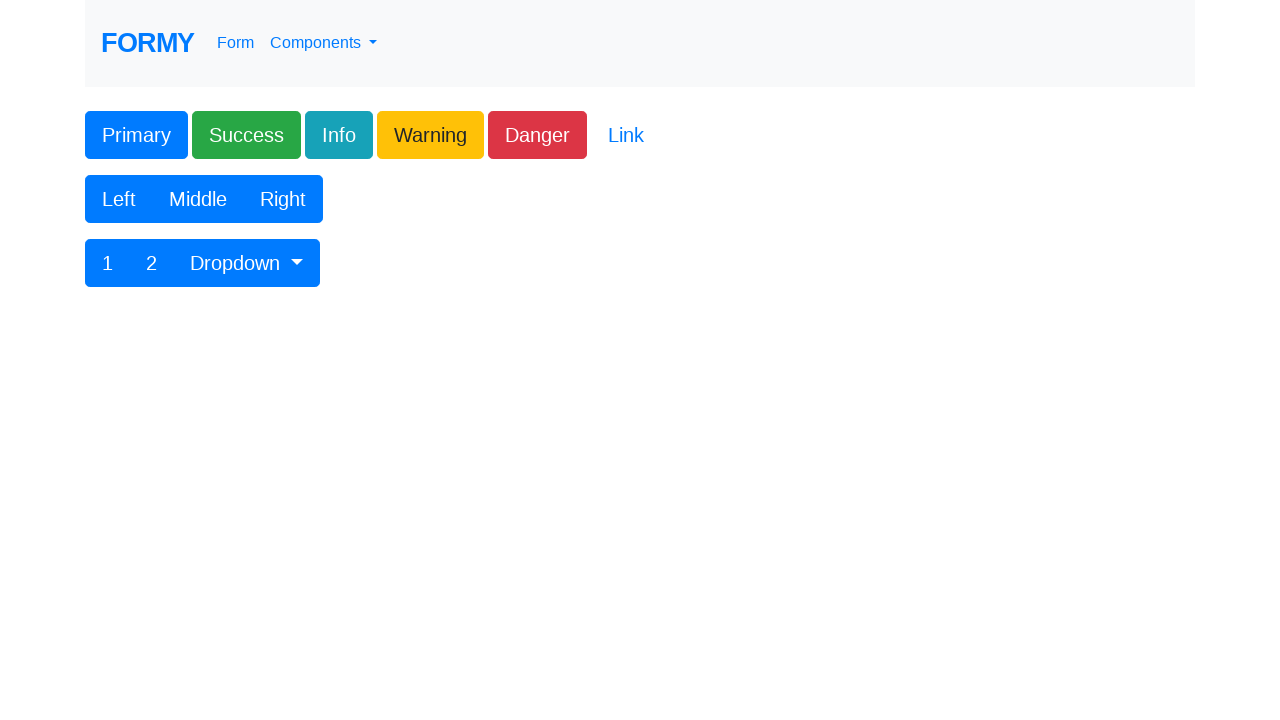

Dropdown button is ready again
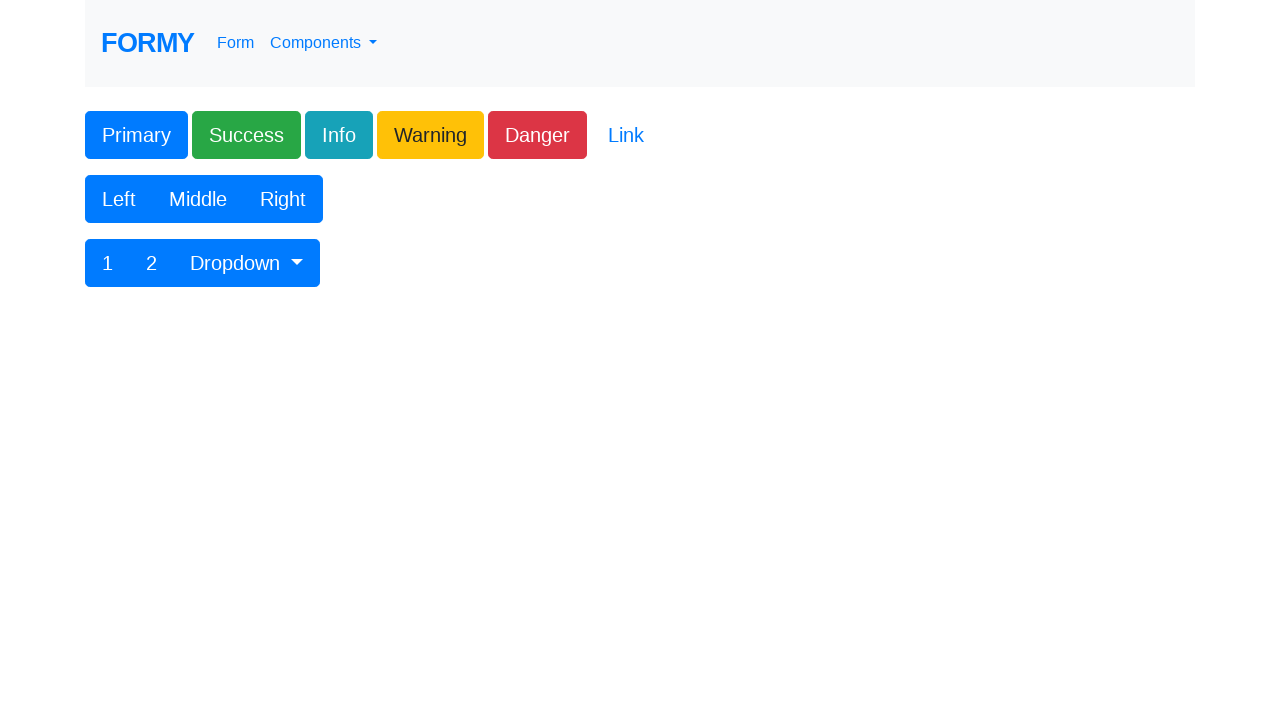

Clicked Dropdown button again to open menu at (247, 263) on xpath=//button[contains(.,'Dropdown')]
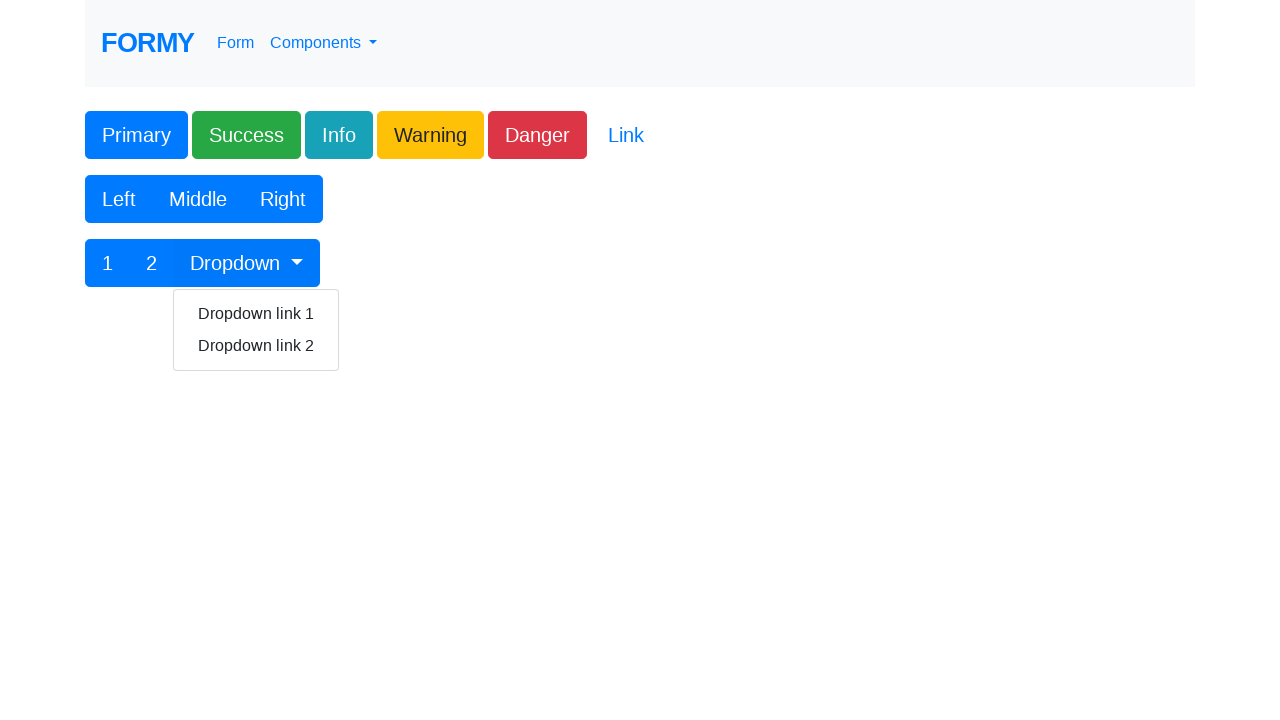

Dropdown menu appeared again
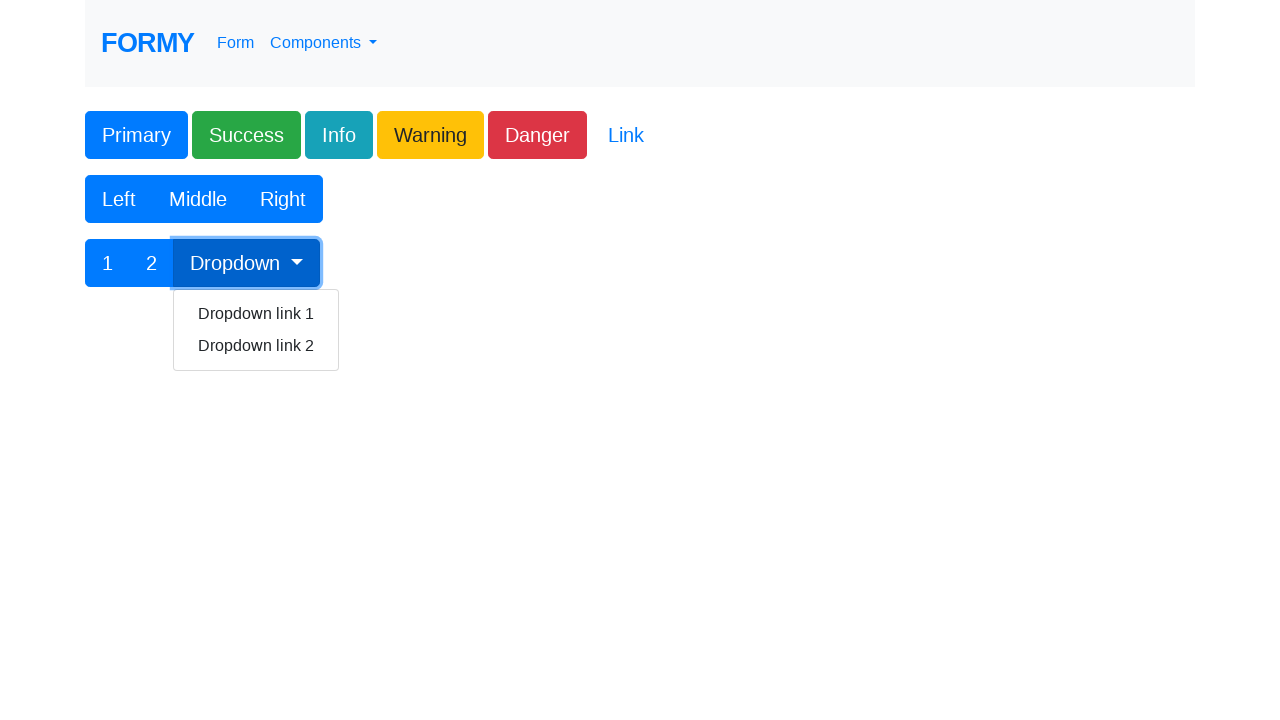

Clicked Dropdown link 2 at (256, 346) on text=Dropdown link 2
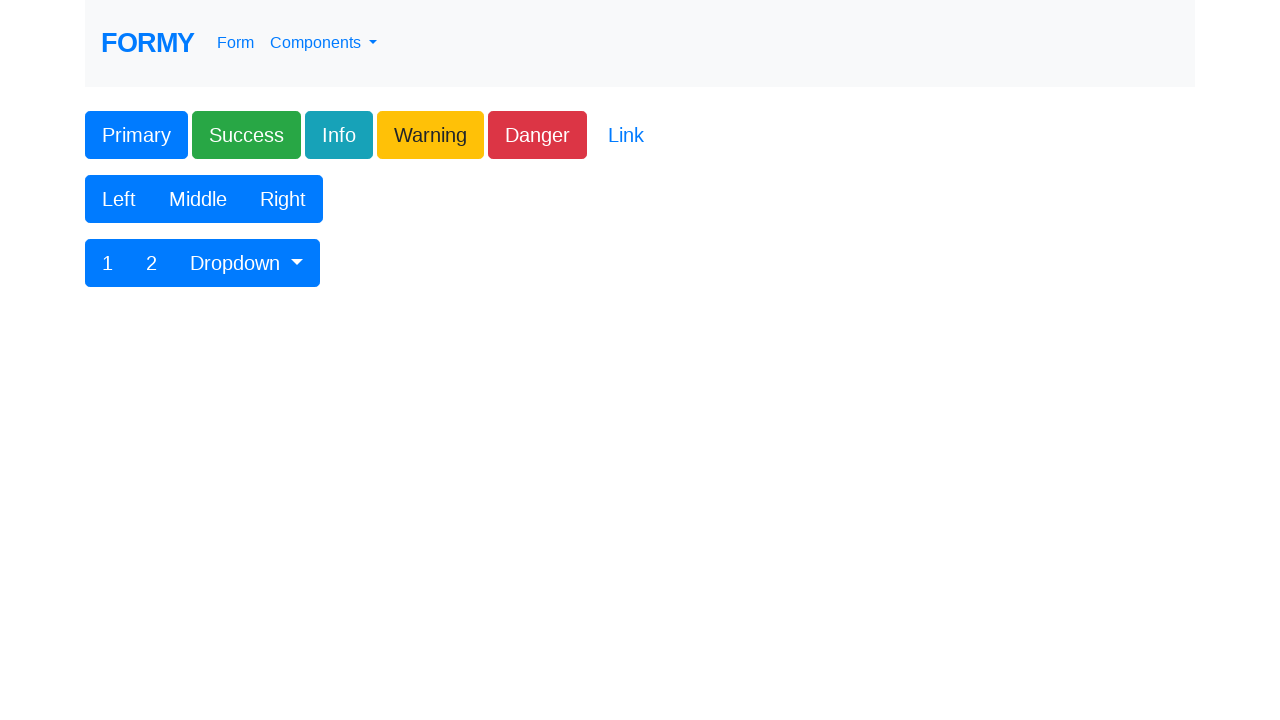

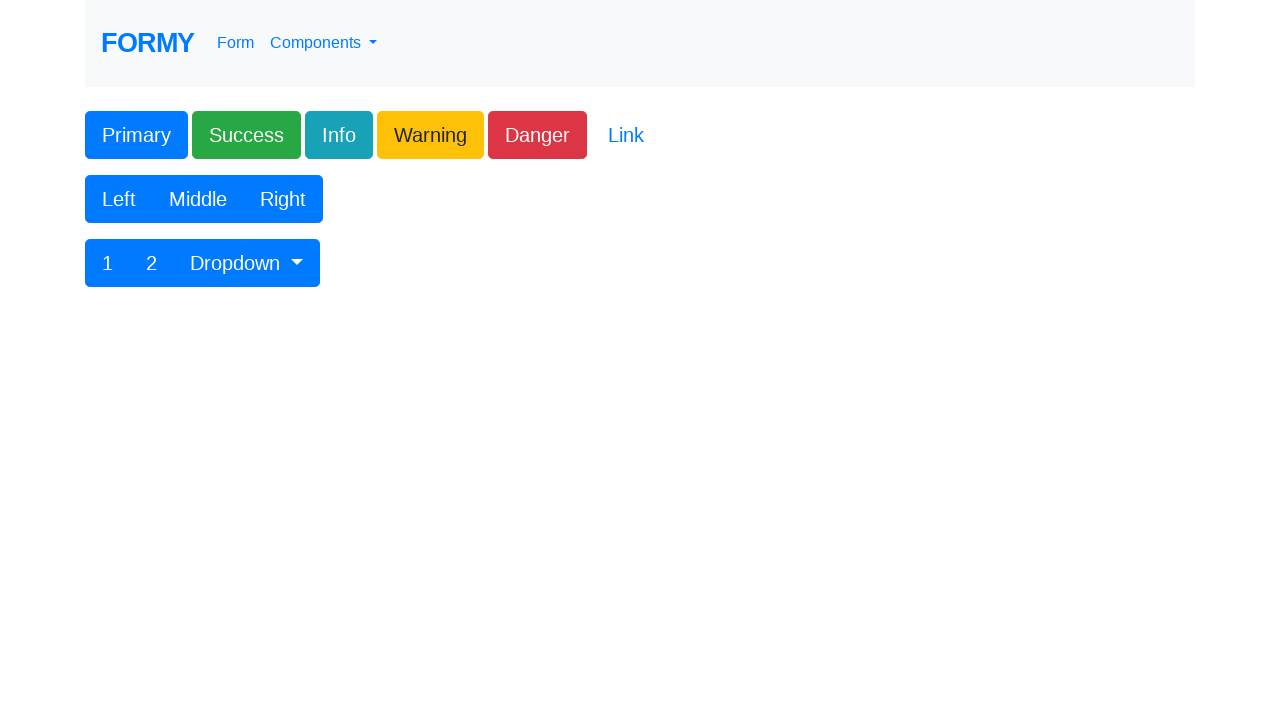